Tests the travel booking site by clicking on the departure location (origin) input field to initiate location selection

Starting URL: https://www.obilet.com

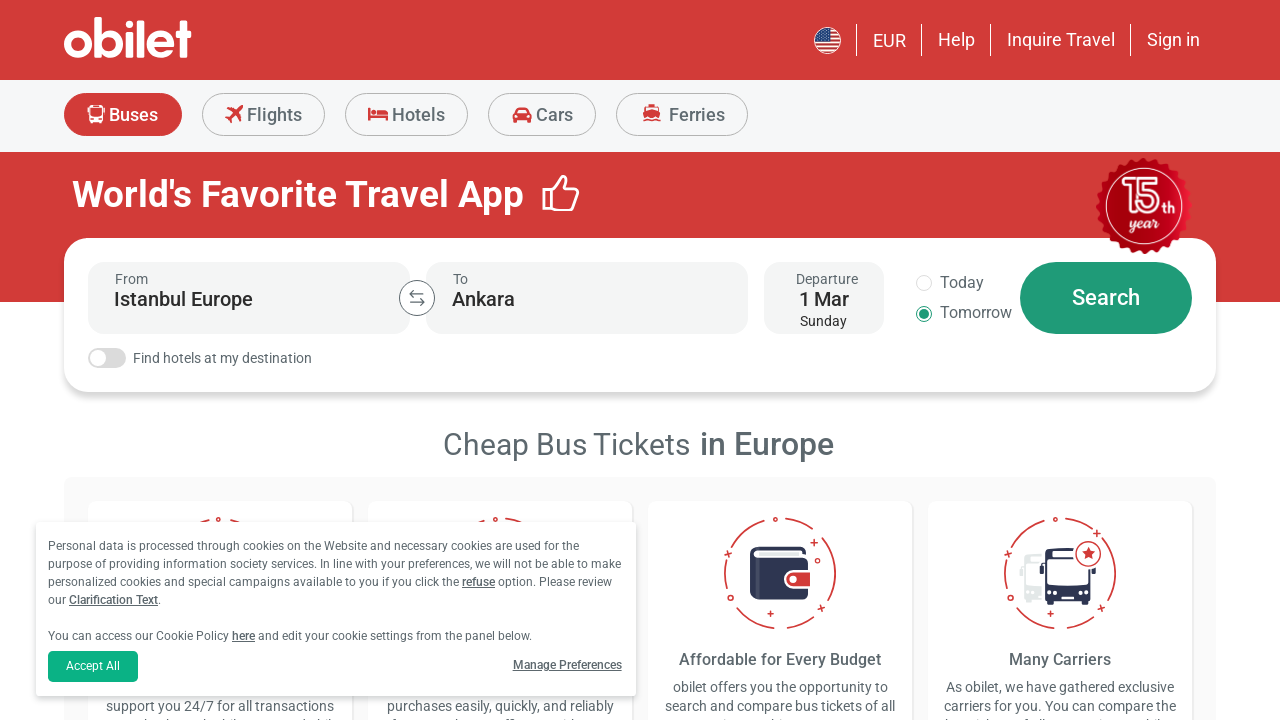

Navigated to Obilet travel booking site
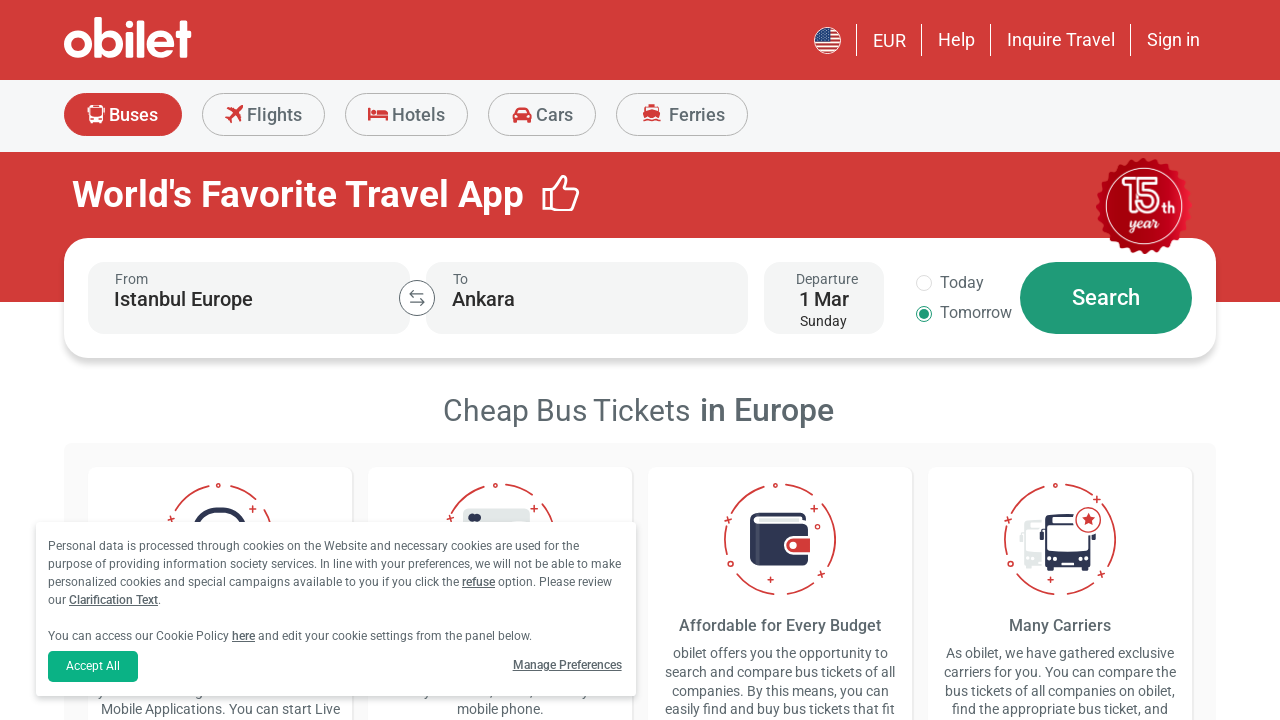

Clicked on the departure location (origin) input field to initiate location selection at (249, 298) on #origin
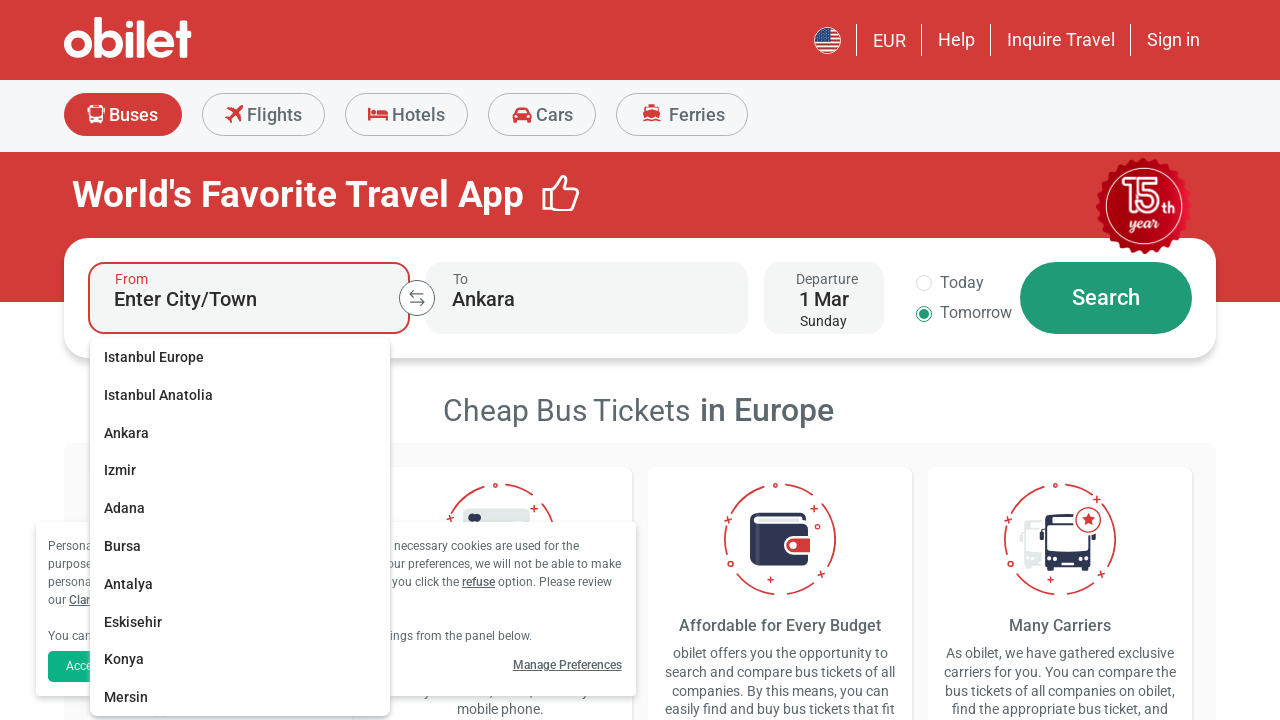

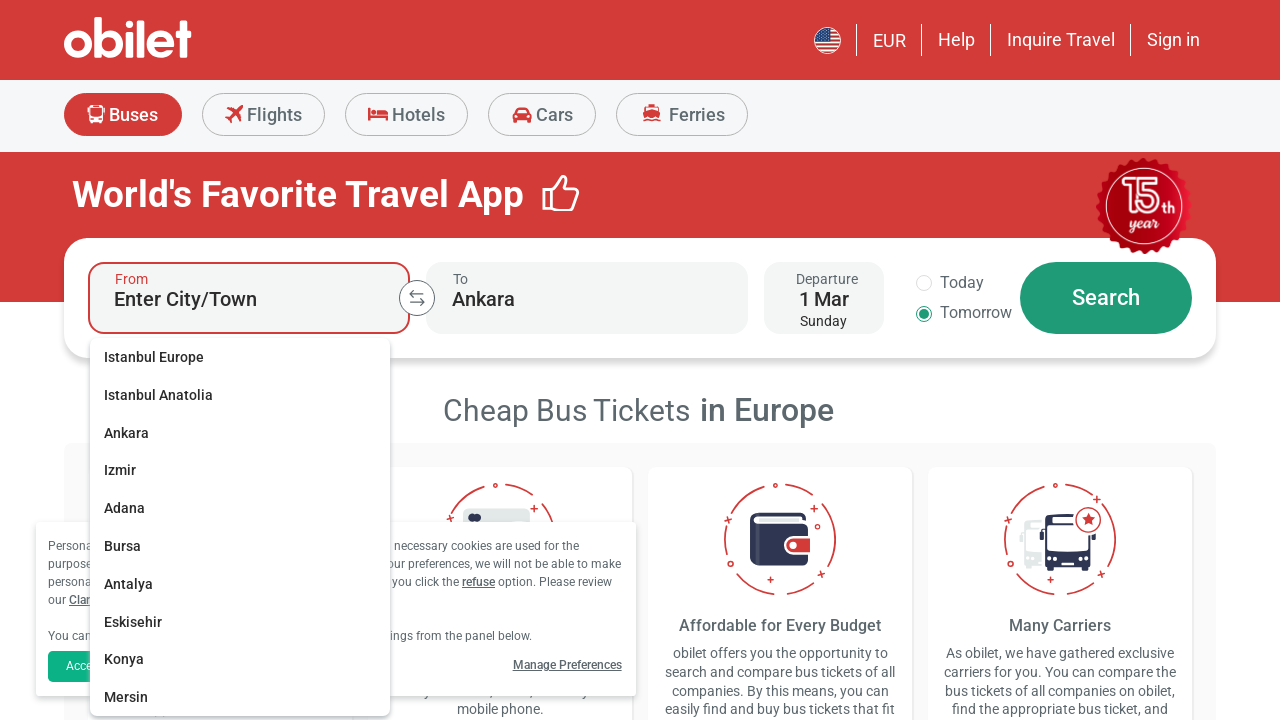